Tests the resizable box functionality on DemoQA by dragging the resize handle in different directions to resize the element horizontally, vertically, and then shrinking it back.

Starting URL: https://demoqa.com/resizable/

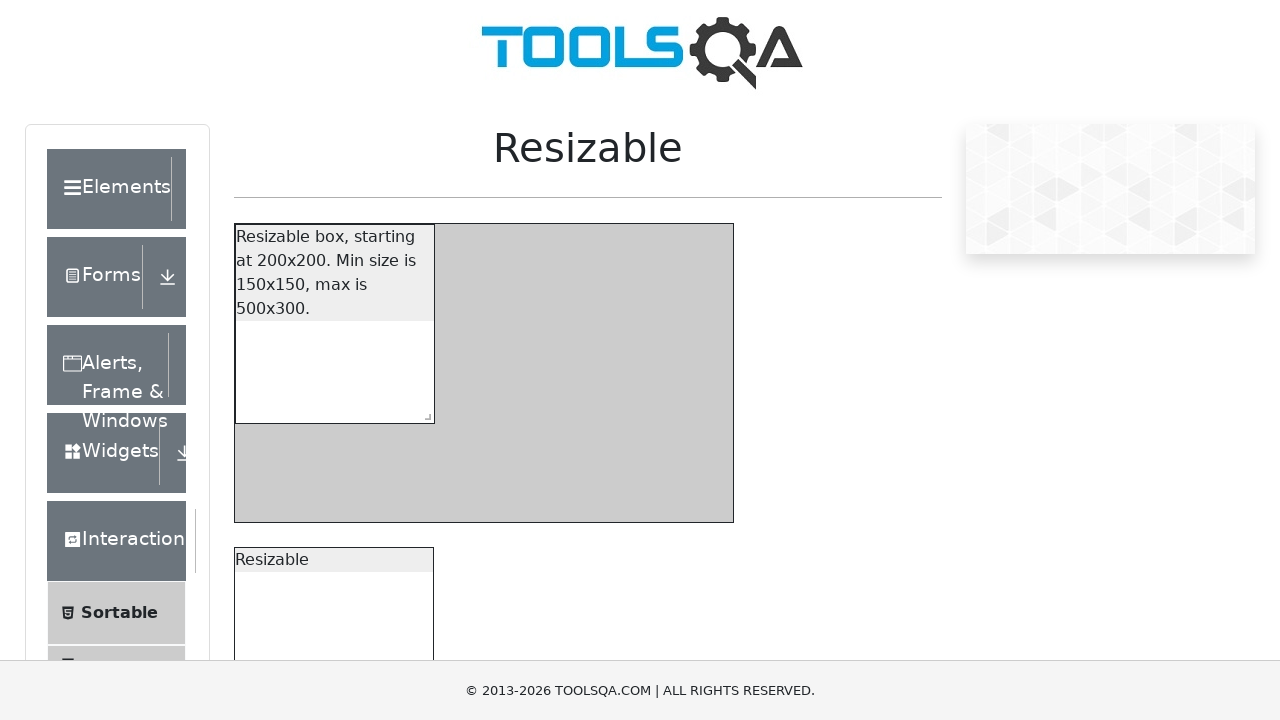

Located the resize handle for the restricted resizable box
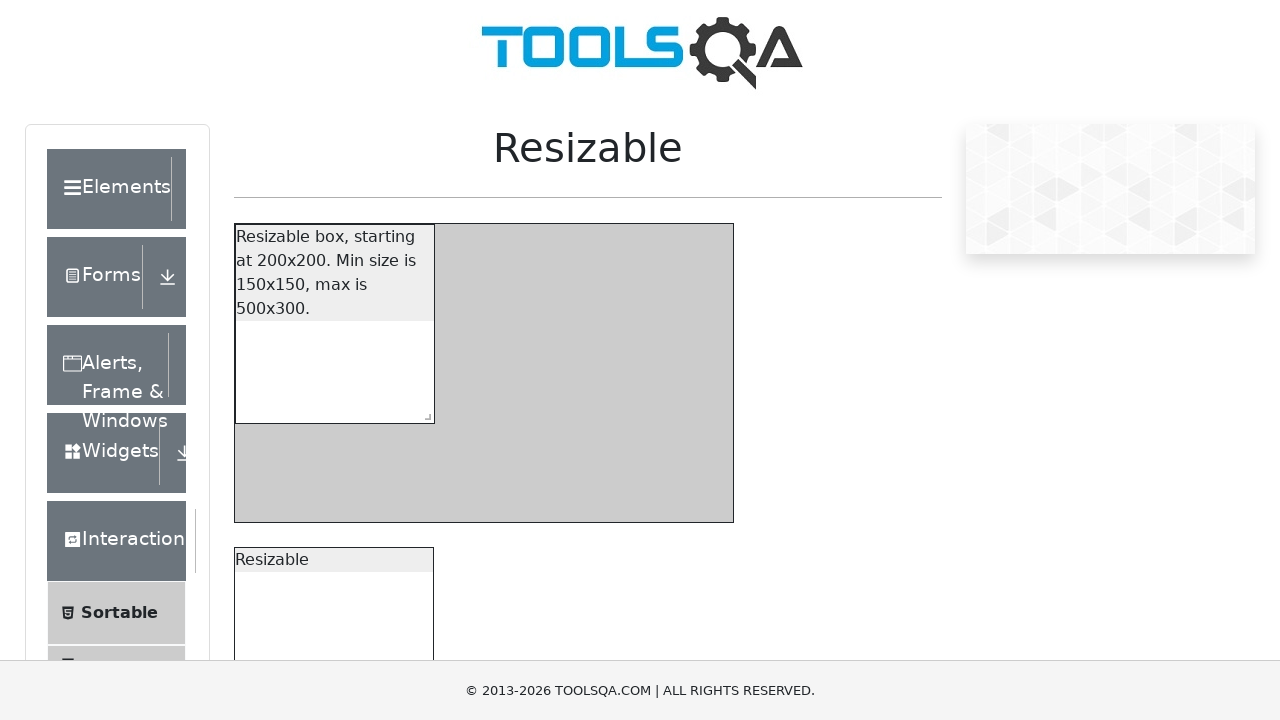

Resize handle is now visible
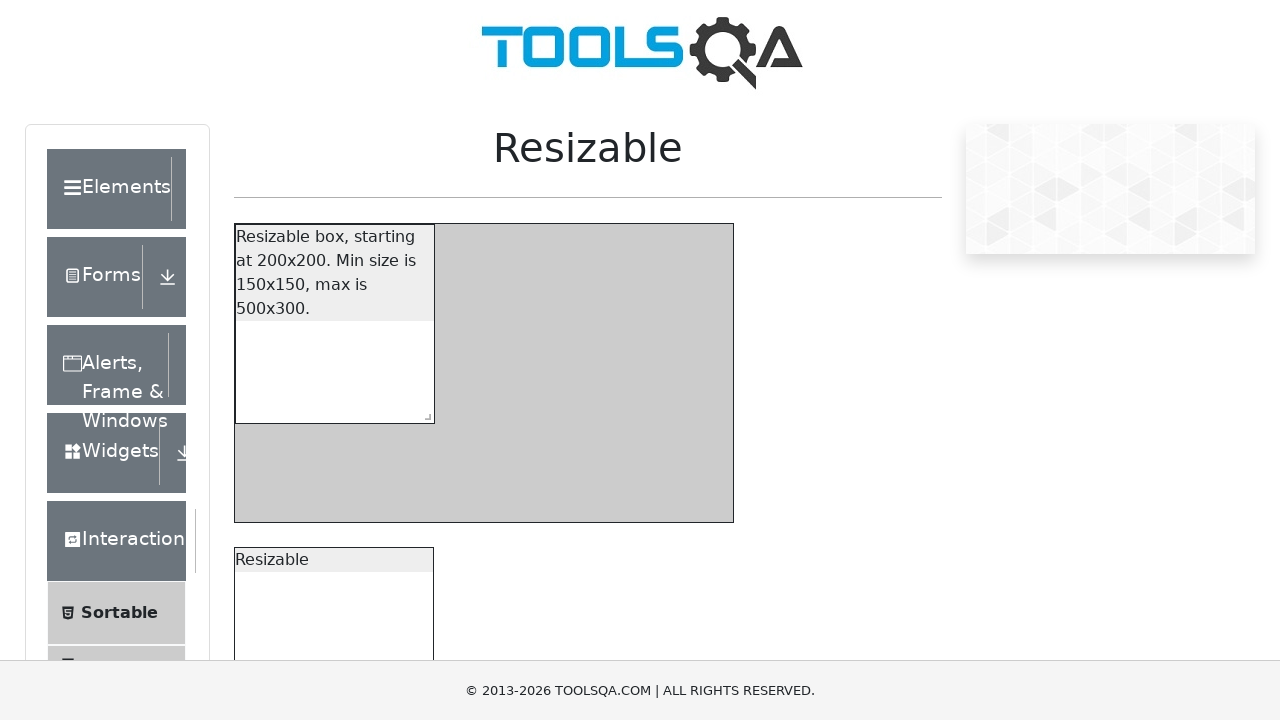

Retrieved bounding box coordinates of the resize handle
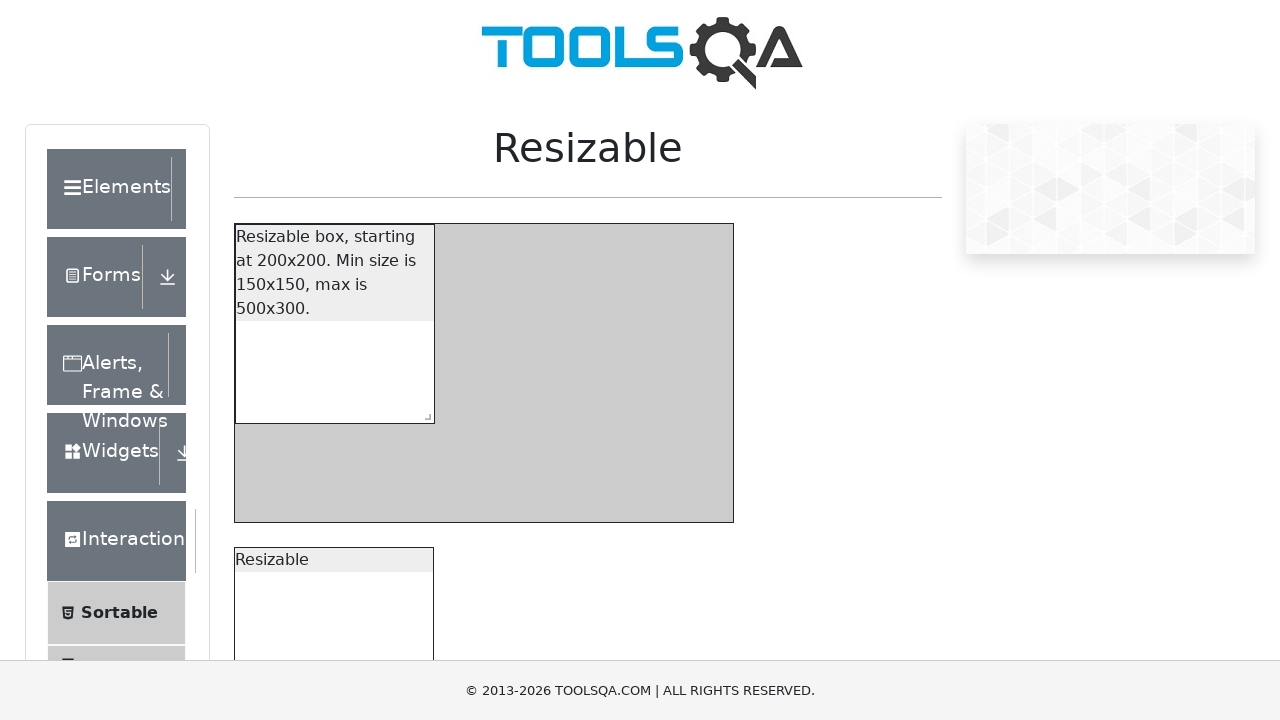

Moved mouse to the resize handle center at (424, 413)
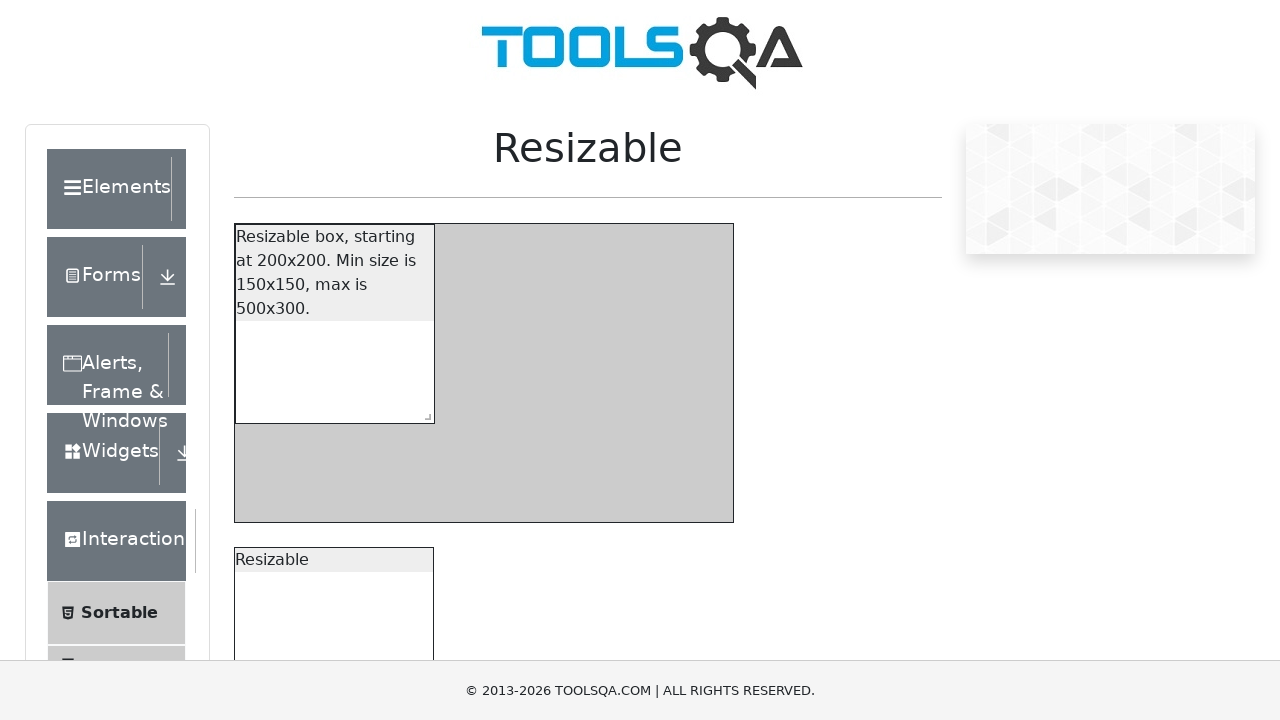

Mouse button pressed down on the resize handle at (424, 413)
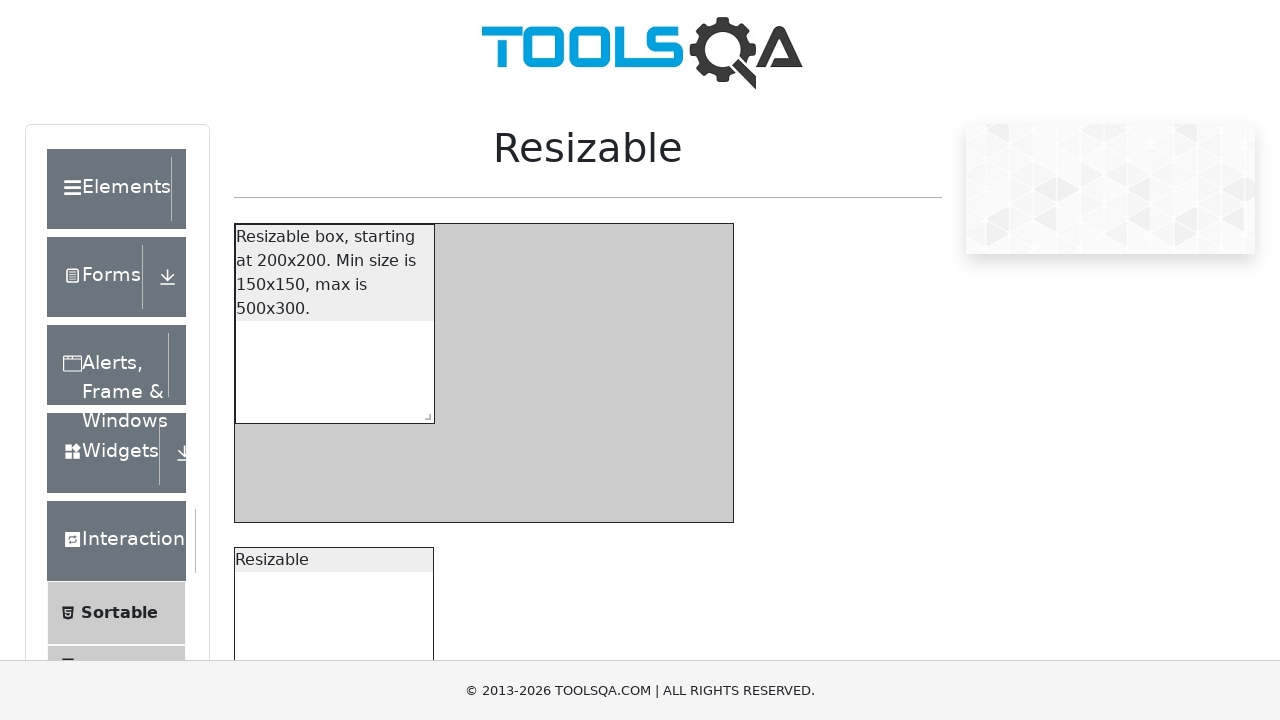

Dragged resize handle 100 pixels to the right to expand horizontally at (524, 413)
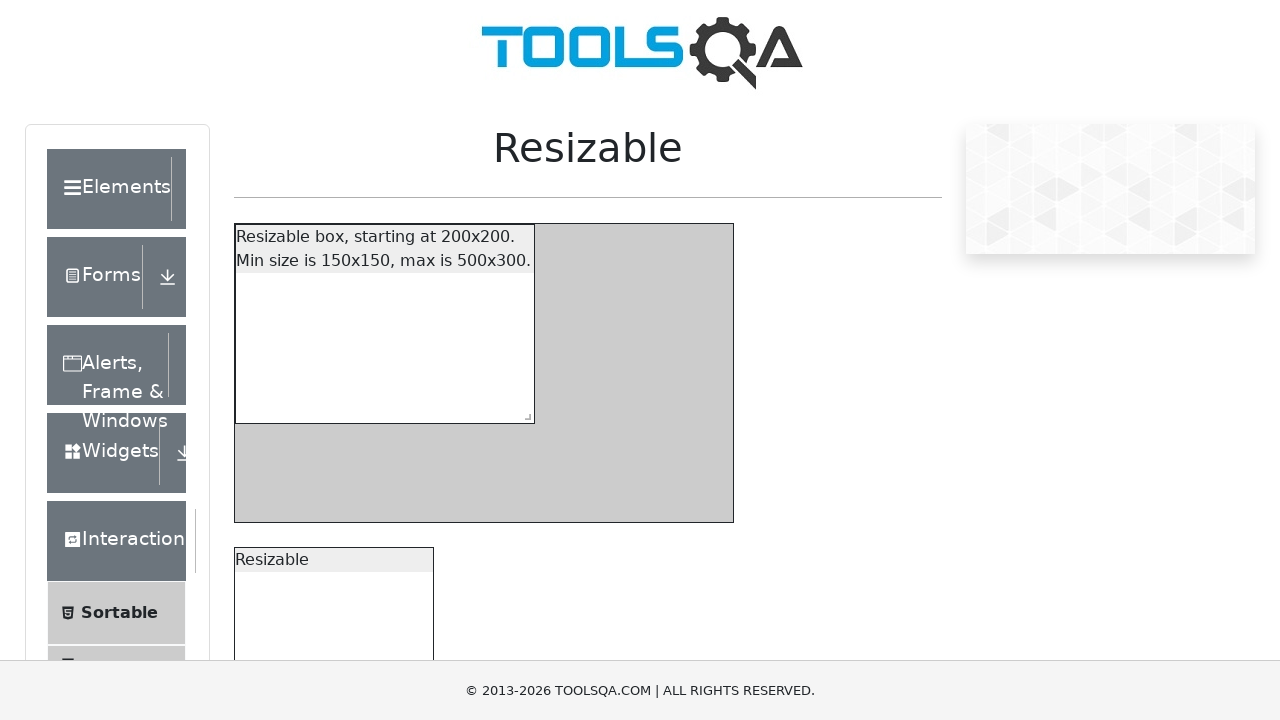

Released mouse button after horizontal resize at (524, 413)
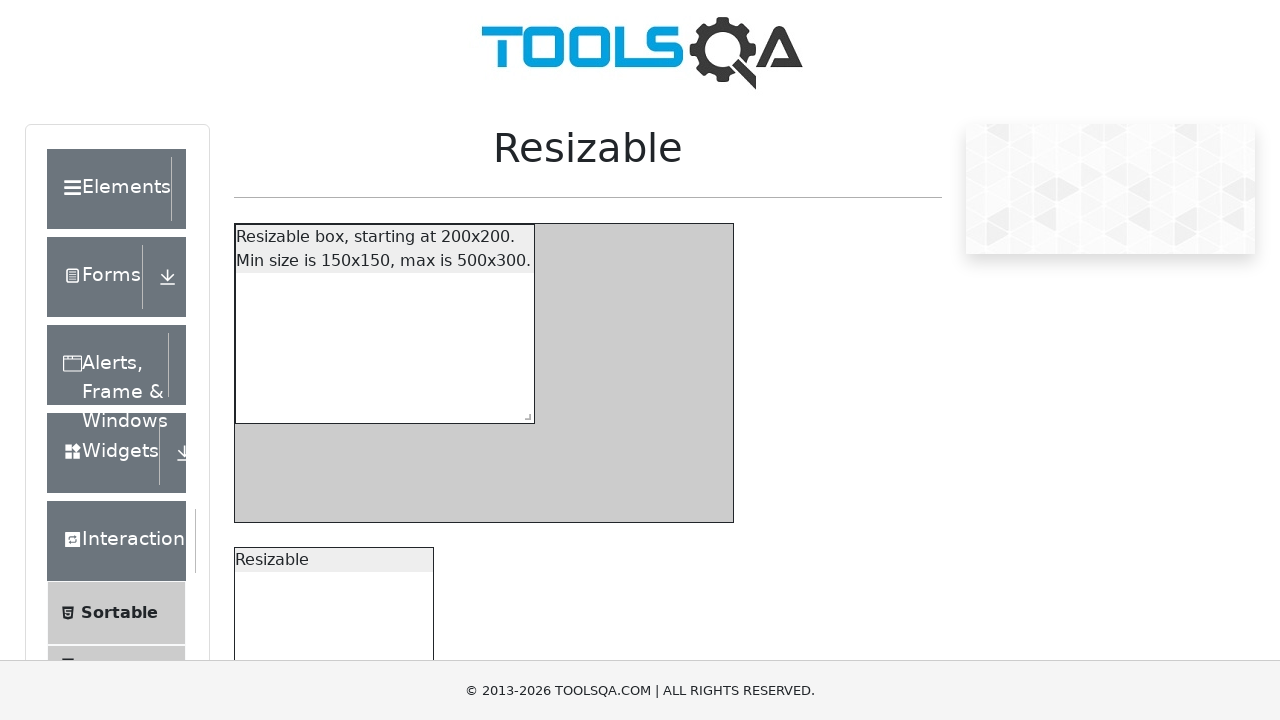

Retrieved updated bounding box coordinates after horizontal resize
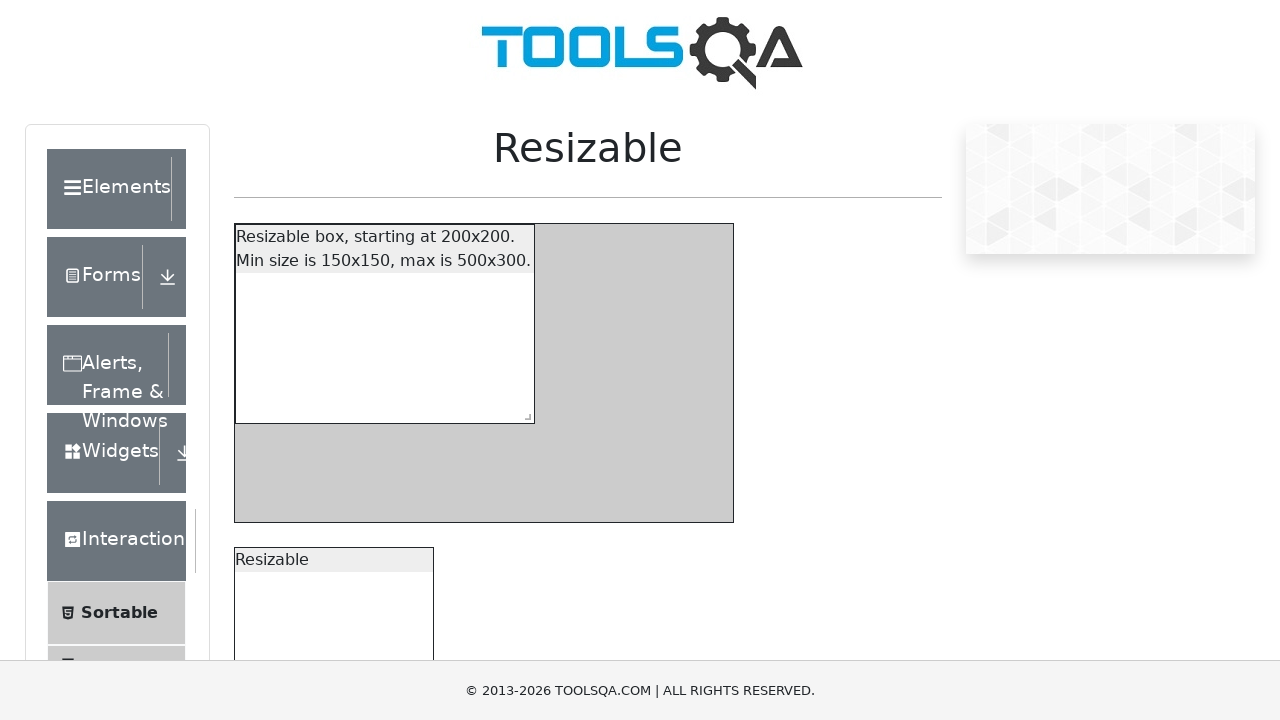

Moved mouse to the updated resize handle center at (524, 413)
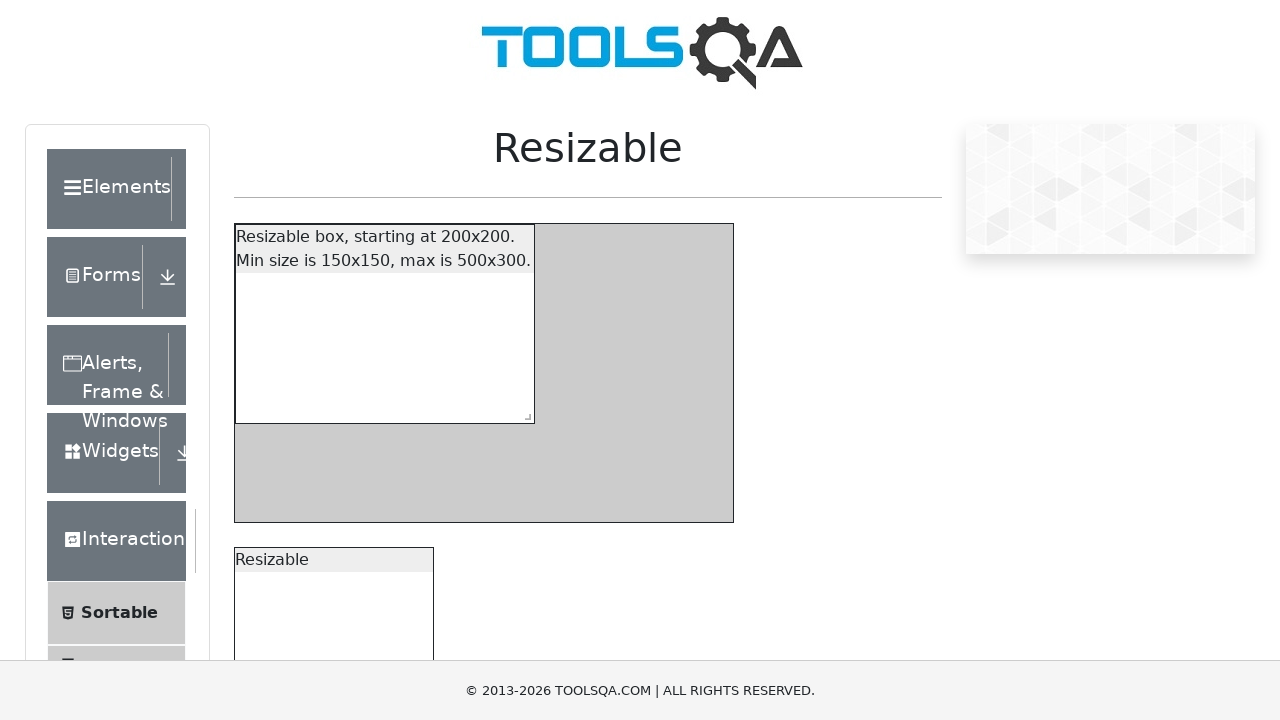

Mouse button pressed down on the resize handle at (524, 413)
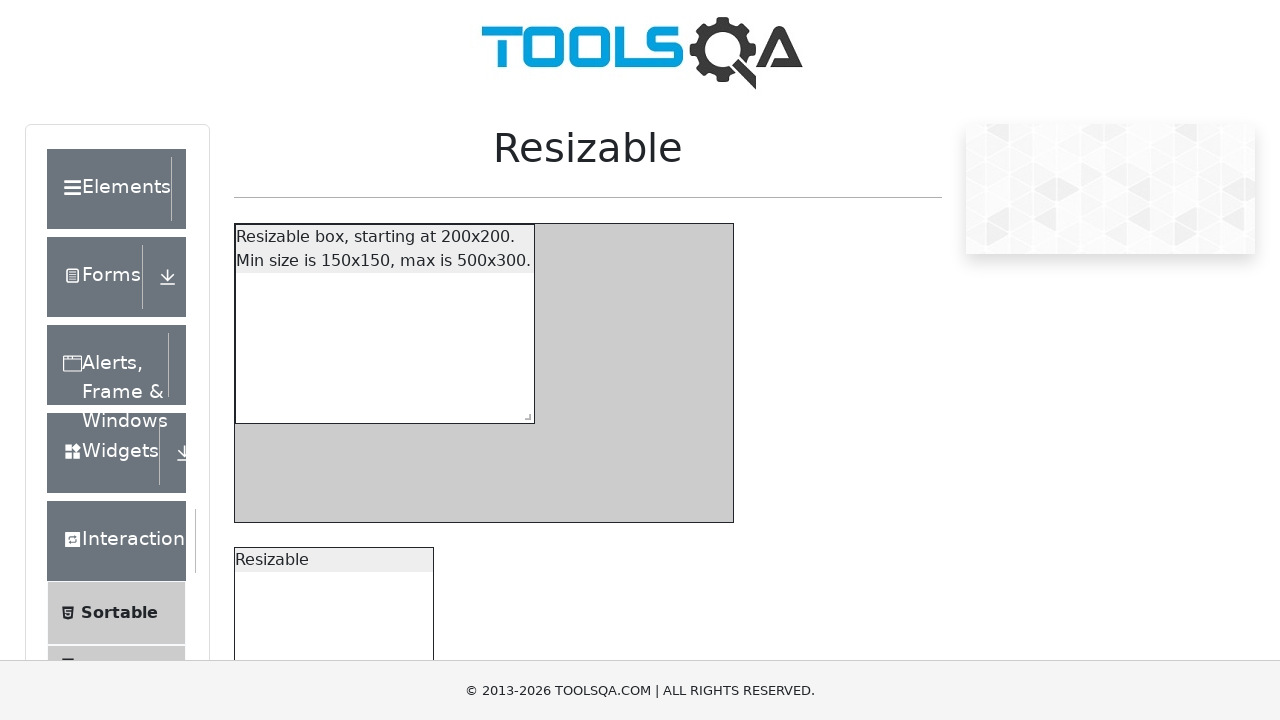

Dragged resize handle 100 pixels down to expand vertically at (524, 513)
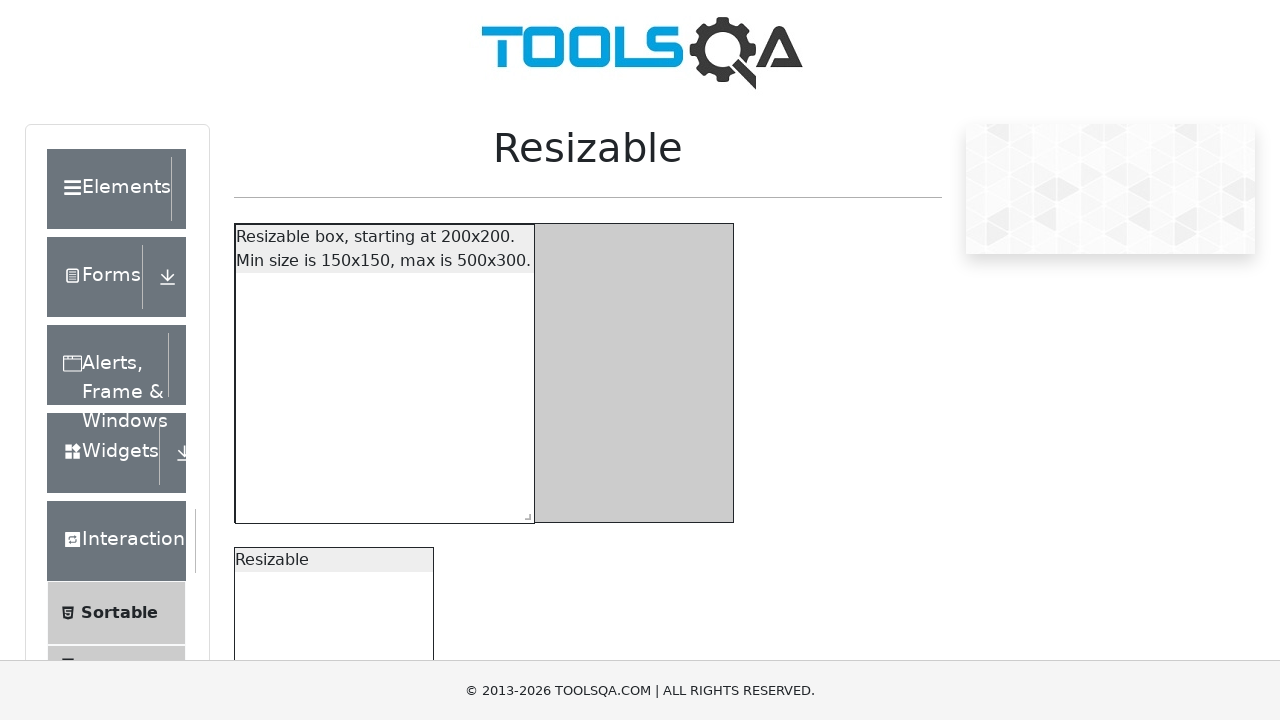

Released mouse button after vertical resize at (524, 513)
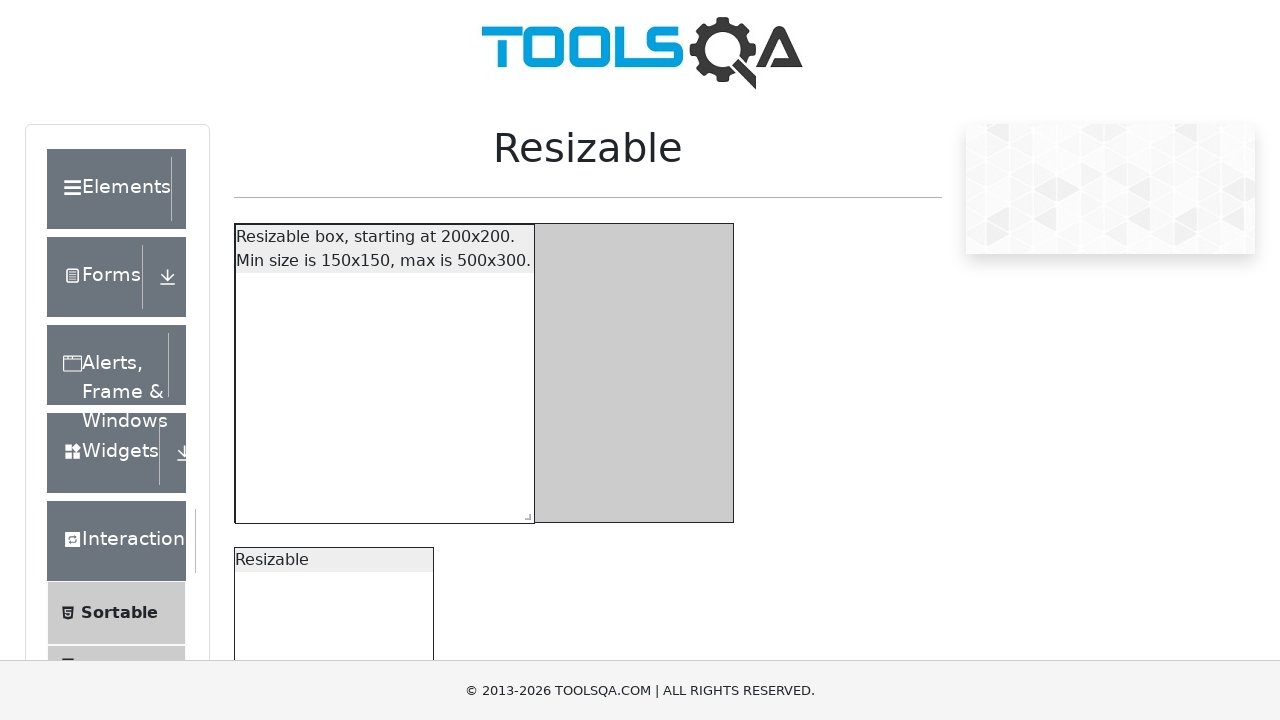

Retrieved updated bounding box coordinates after vertical resize
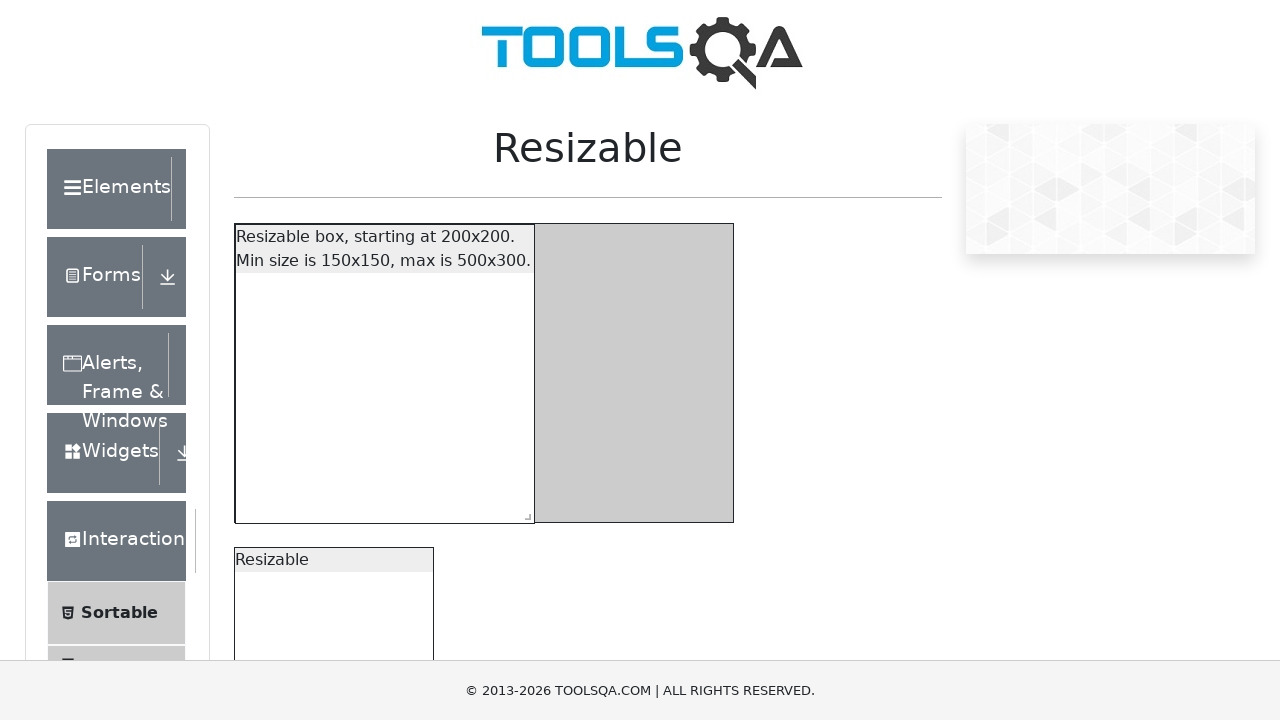

Moved mouse to the updated resize handle center at (524, 513)
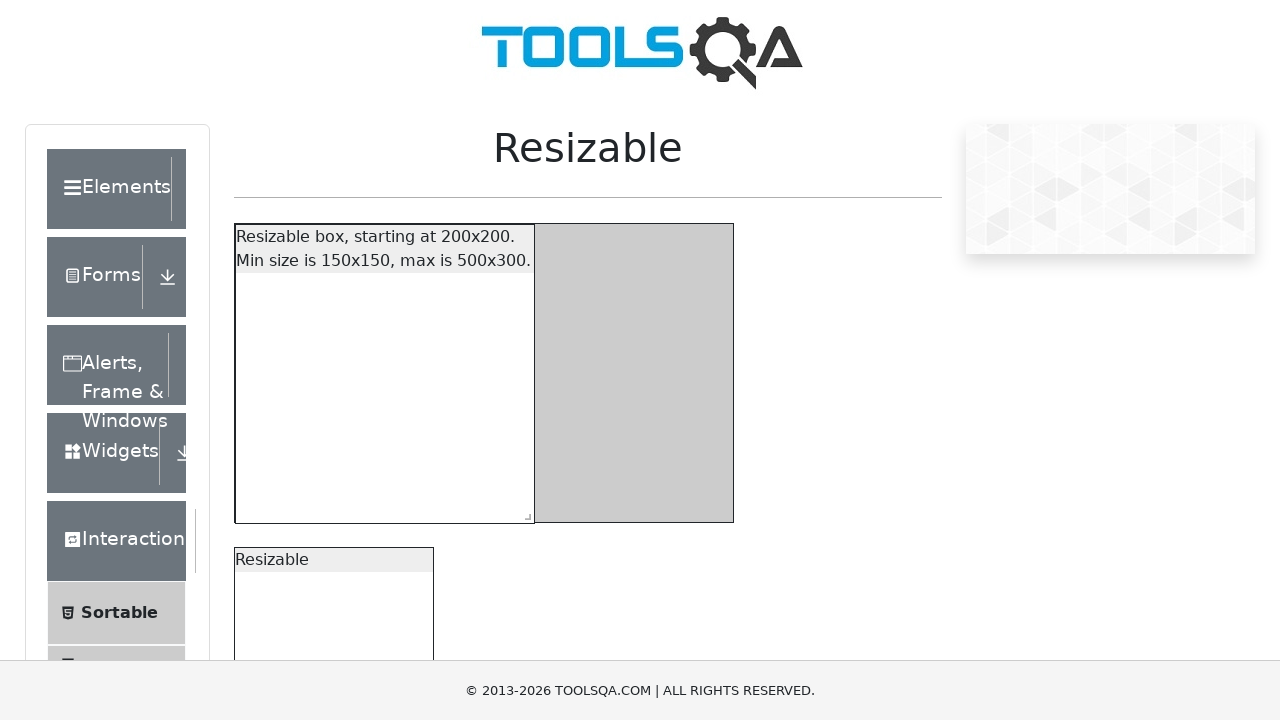

Mouse button pressed down on the resize handle at (524, 513)
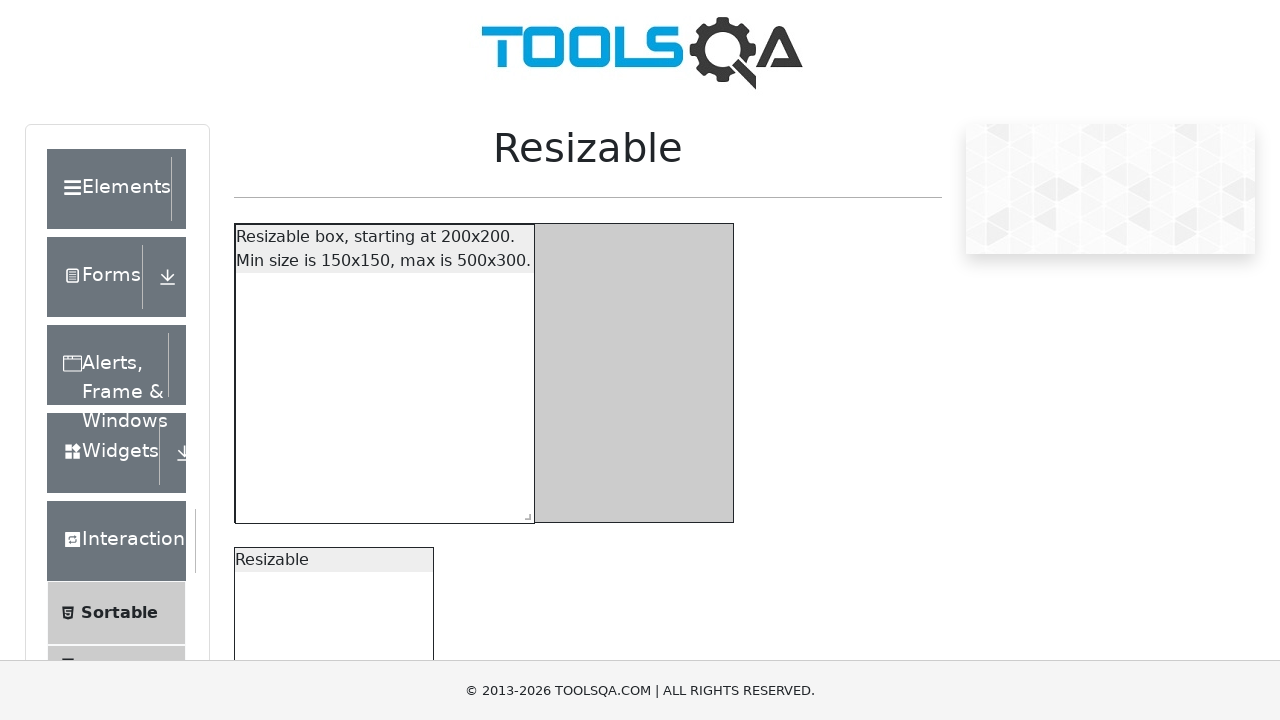

Dragged resize handle 150 pixels left and 150 pixels up to shrink the box at (374, 363)
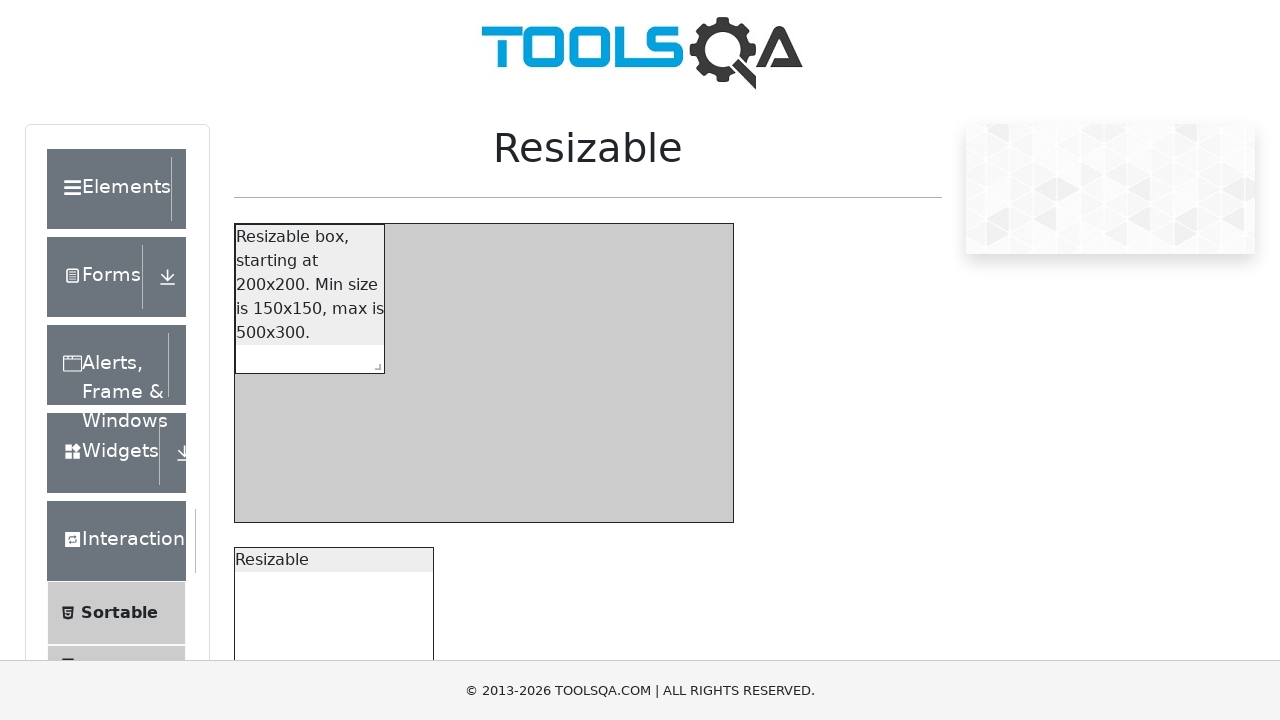

Released mouse button after shrinking the resizable box at (374, 363)
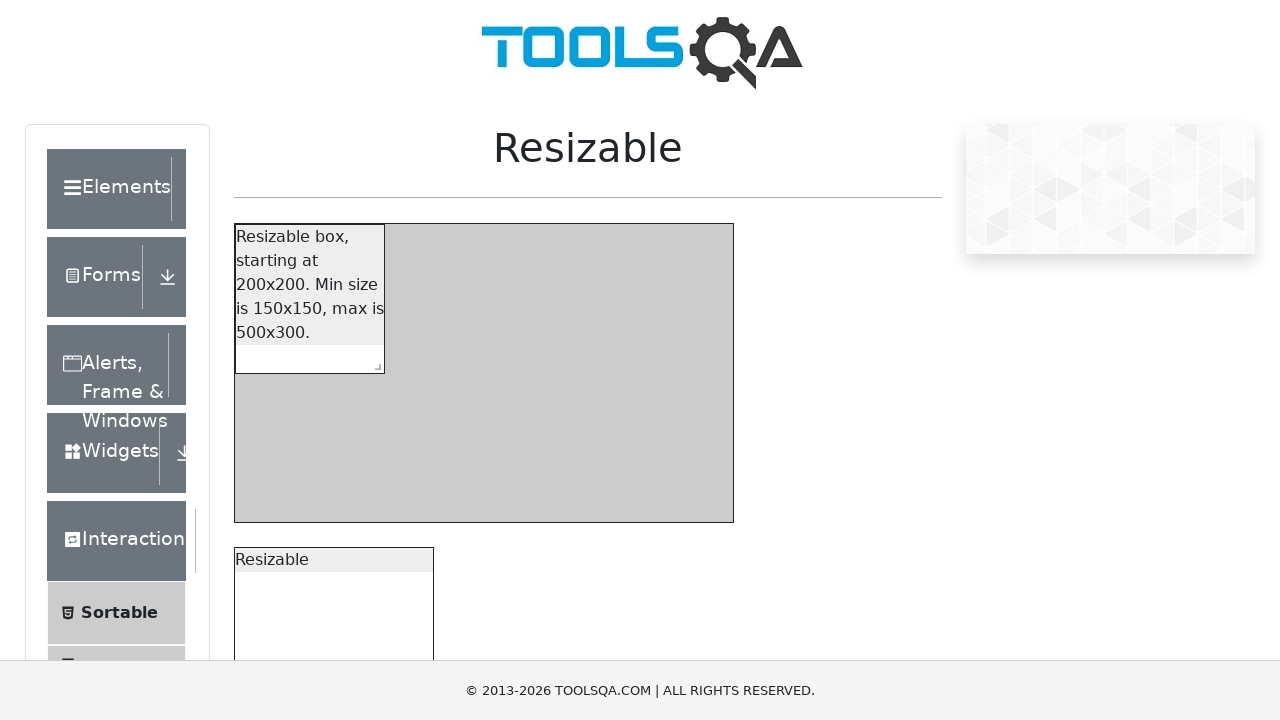

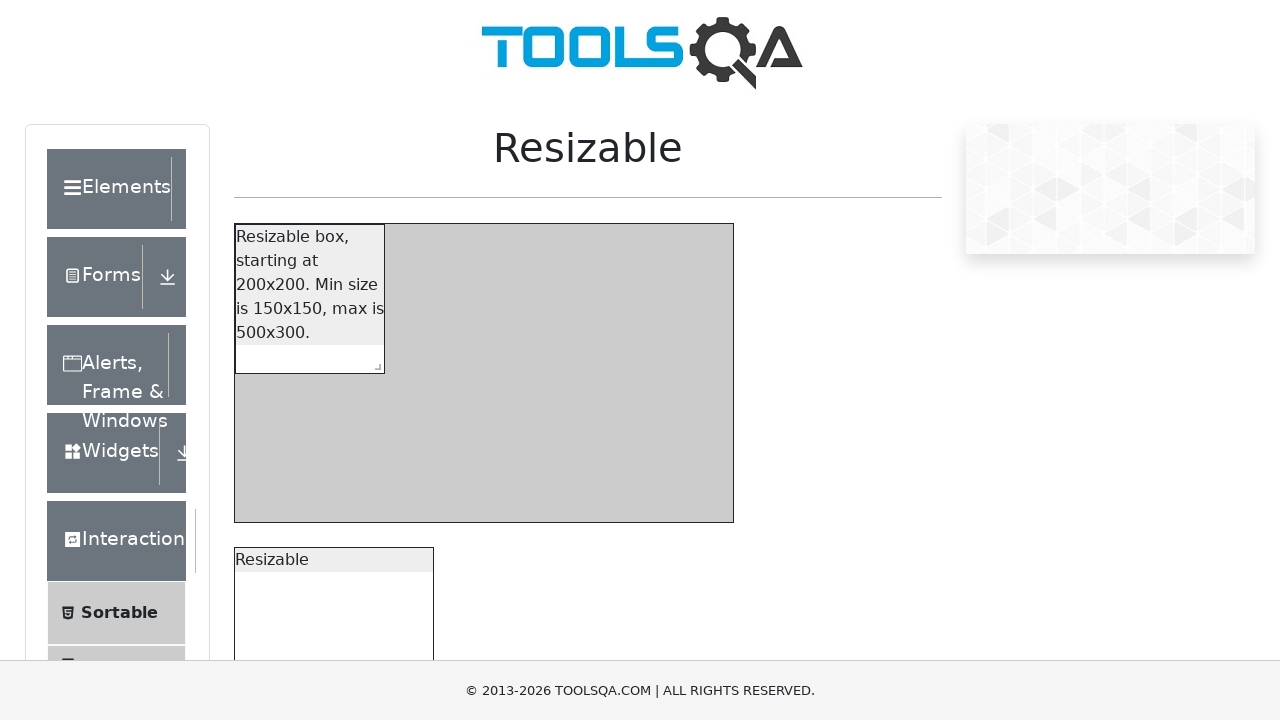